Tests navigation and hover interactions on a website, demonstrating StaleElementReferenceException handling by navigating back and attempting to interact with elements again

Starting URL: http://www.pavantestingtools.com/

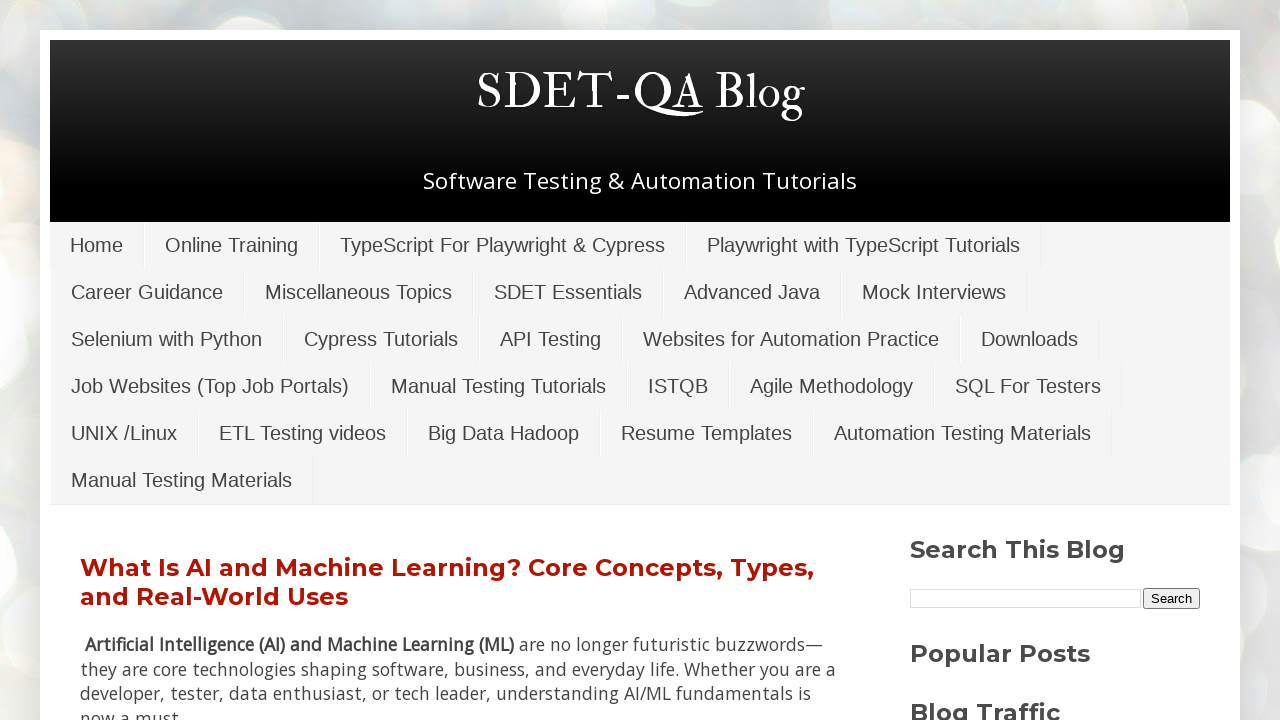

Located Downloads link element
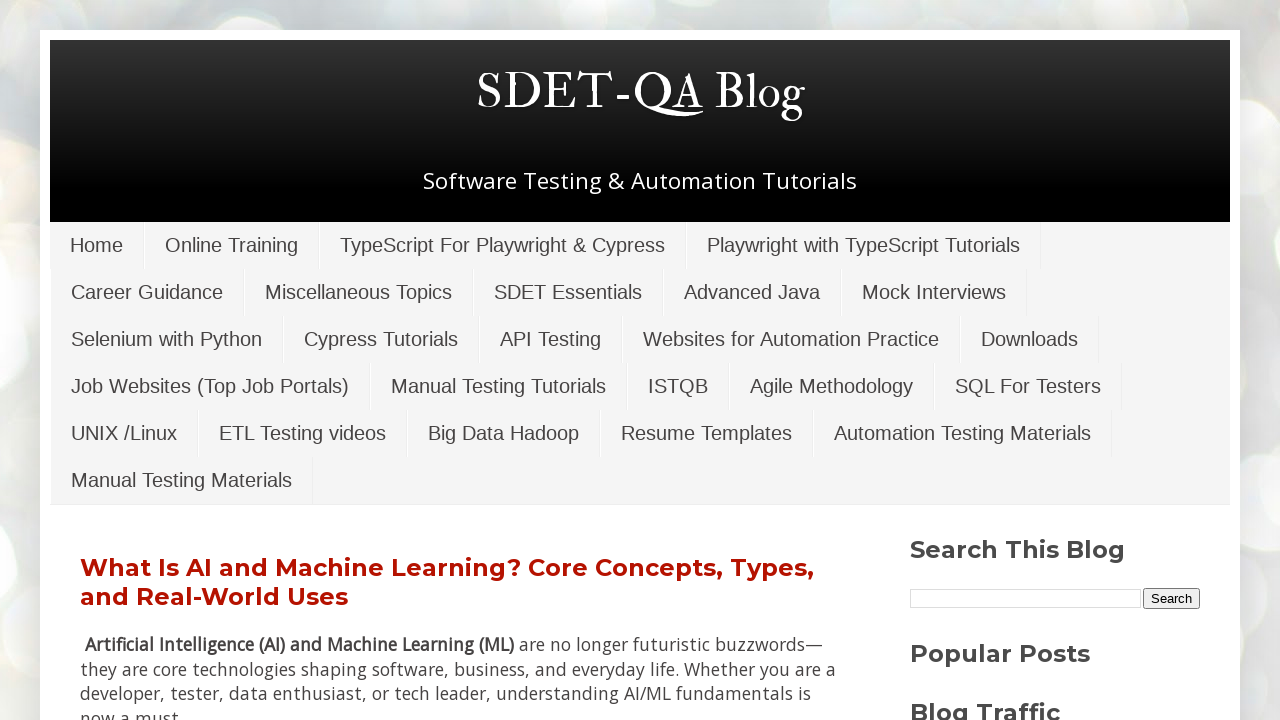

Located Resume link element in dropdown menu
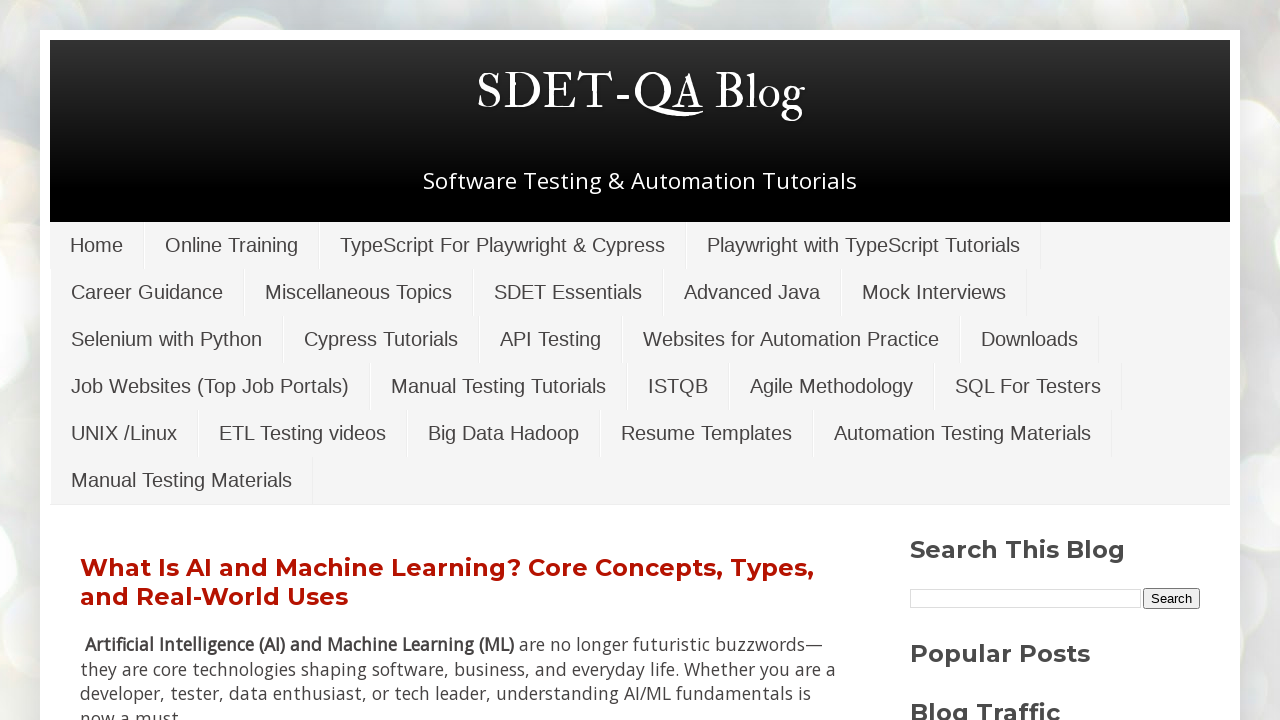

Hovered over Downloads link to reveal dropdown menu at (1030, 339) on xpath=//a[text()='Downloads']
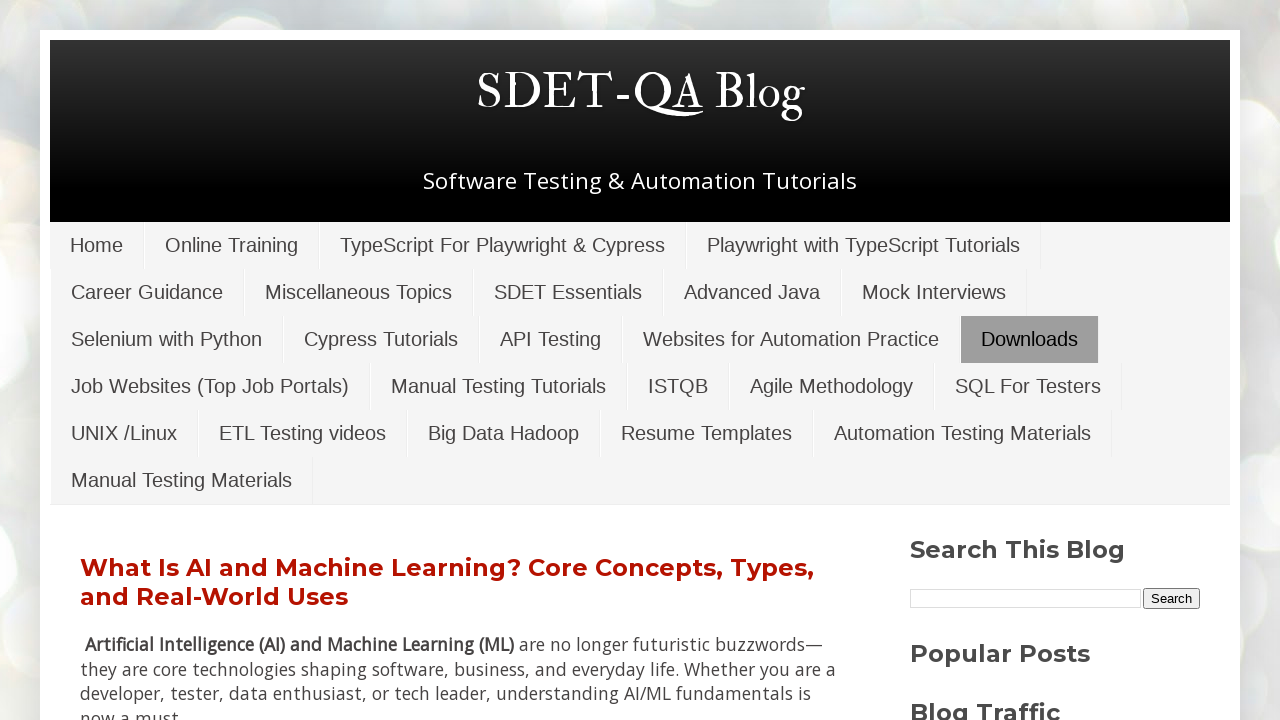

Hovered over Resume link in dropdown menu at (465, 360) on xpath=//a[text()='Downloads']//following::ul[1]/li[2]
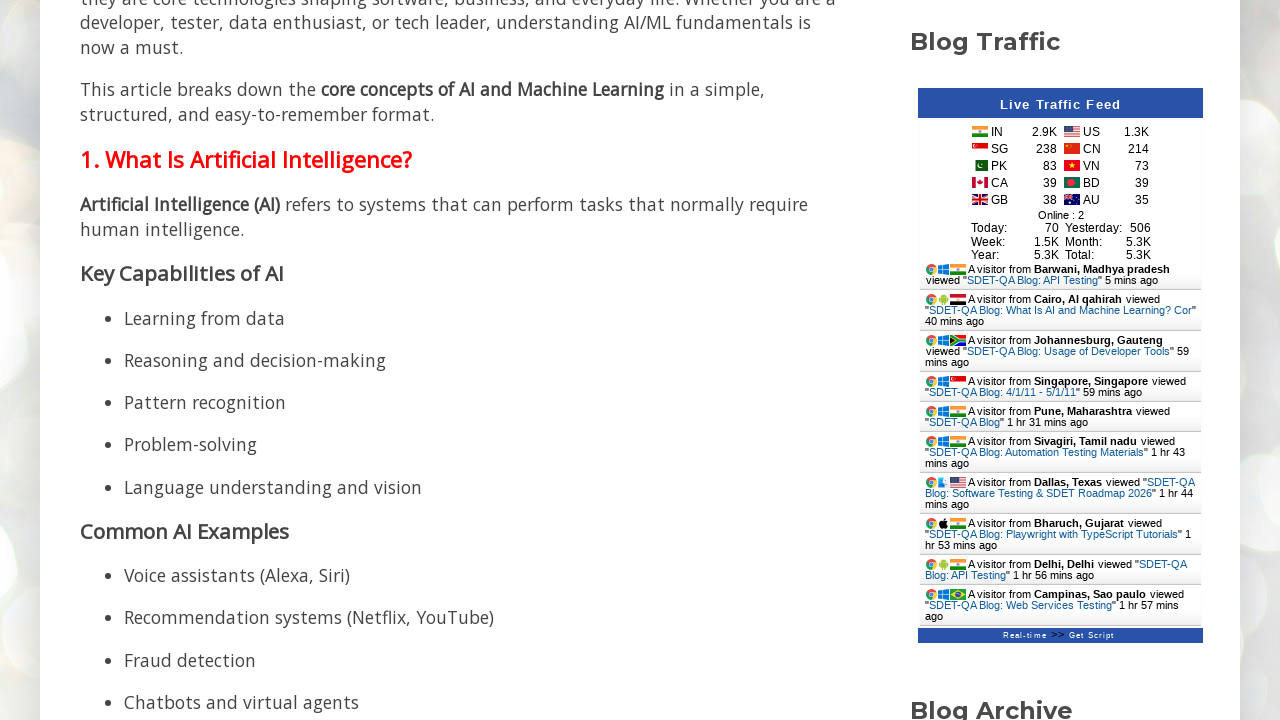

Clicked Resume link at (465, 360) on xpath=//a[text()='Downloads']//following::ul[1]/li[2]
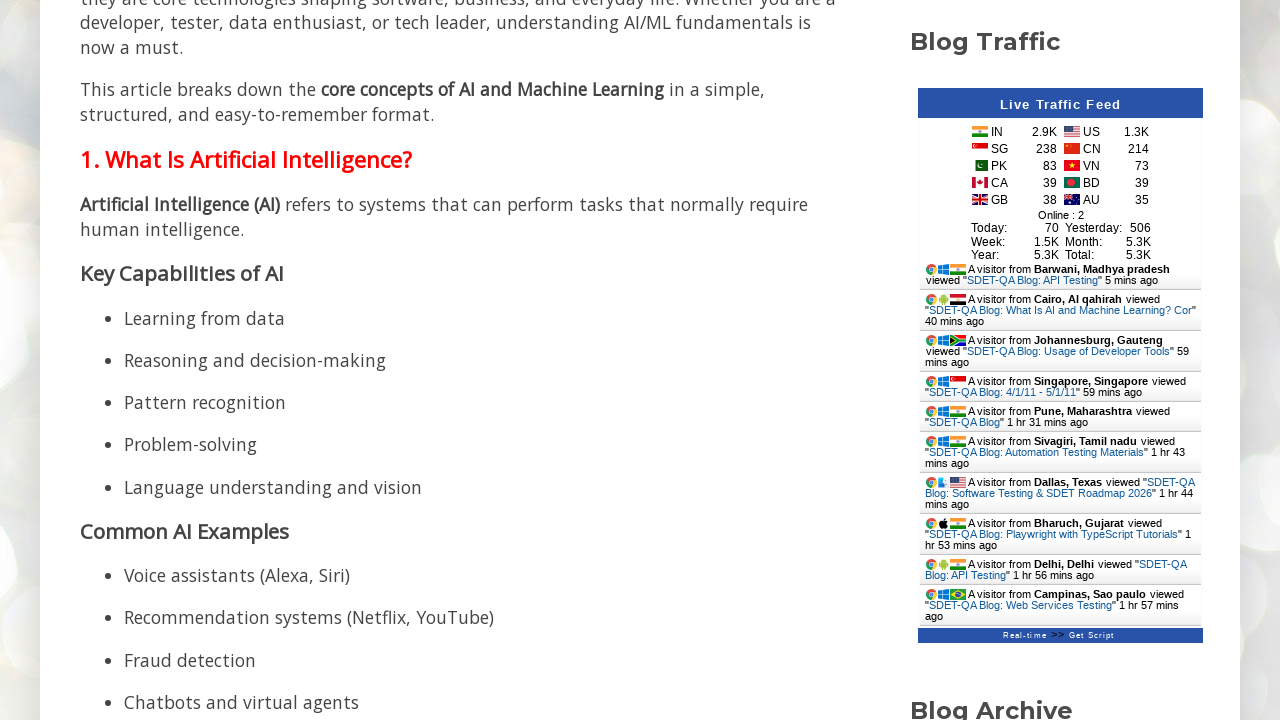

Navigated back to previous page
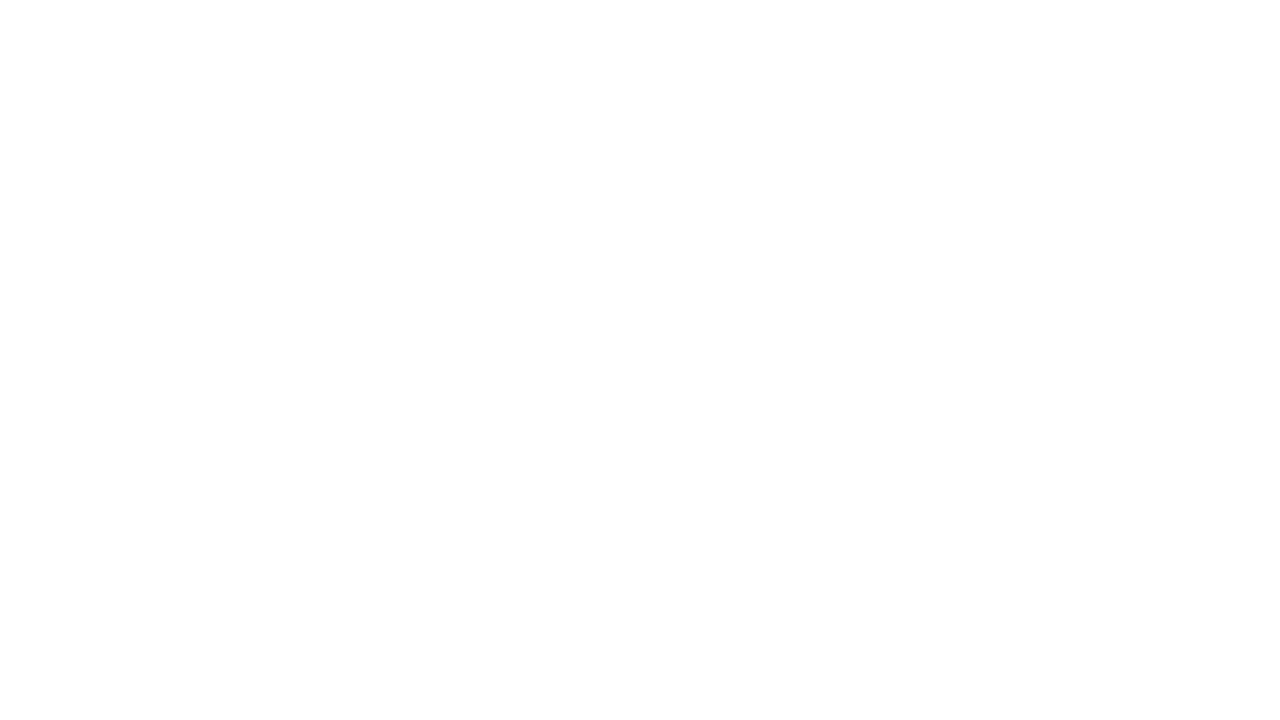

Waited 3 seconds for page to stabilize
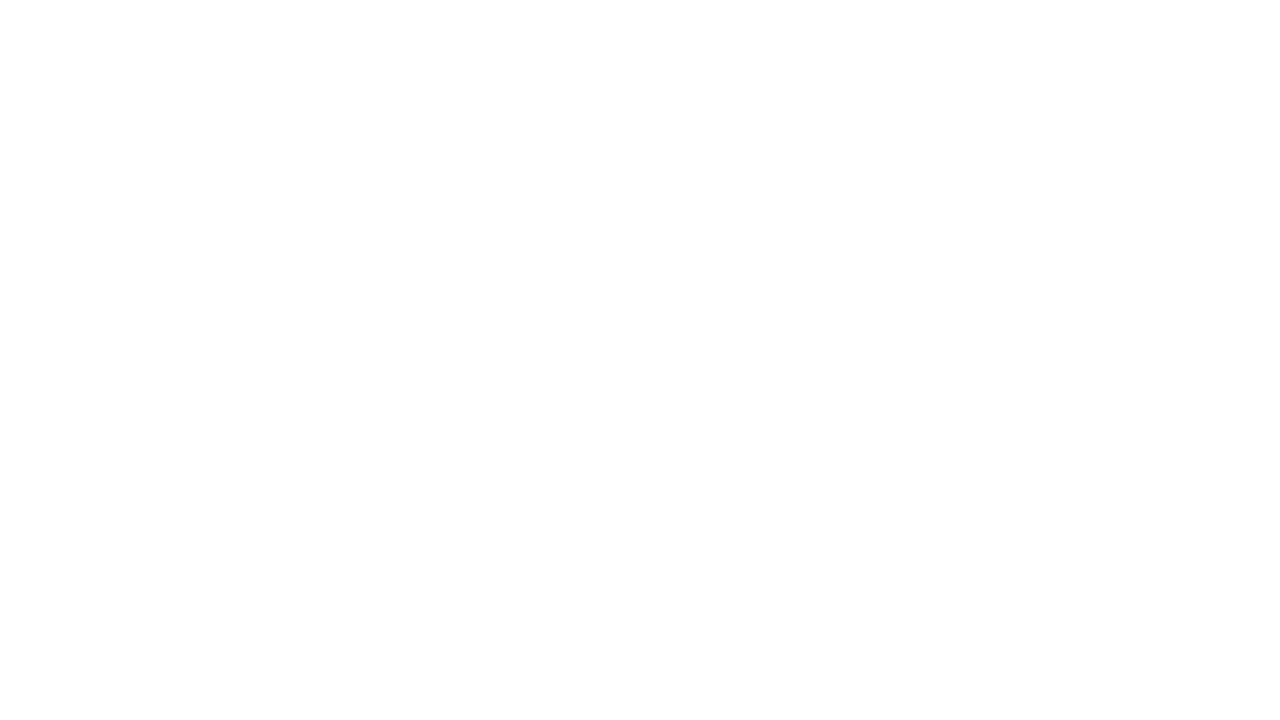

Re-located Downloads link element after navigation
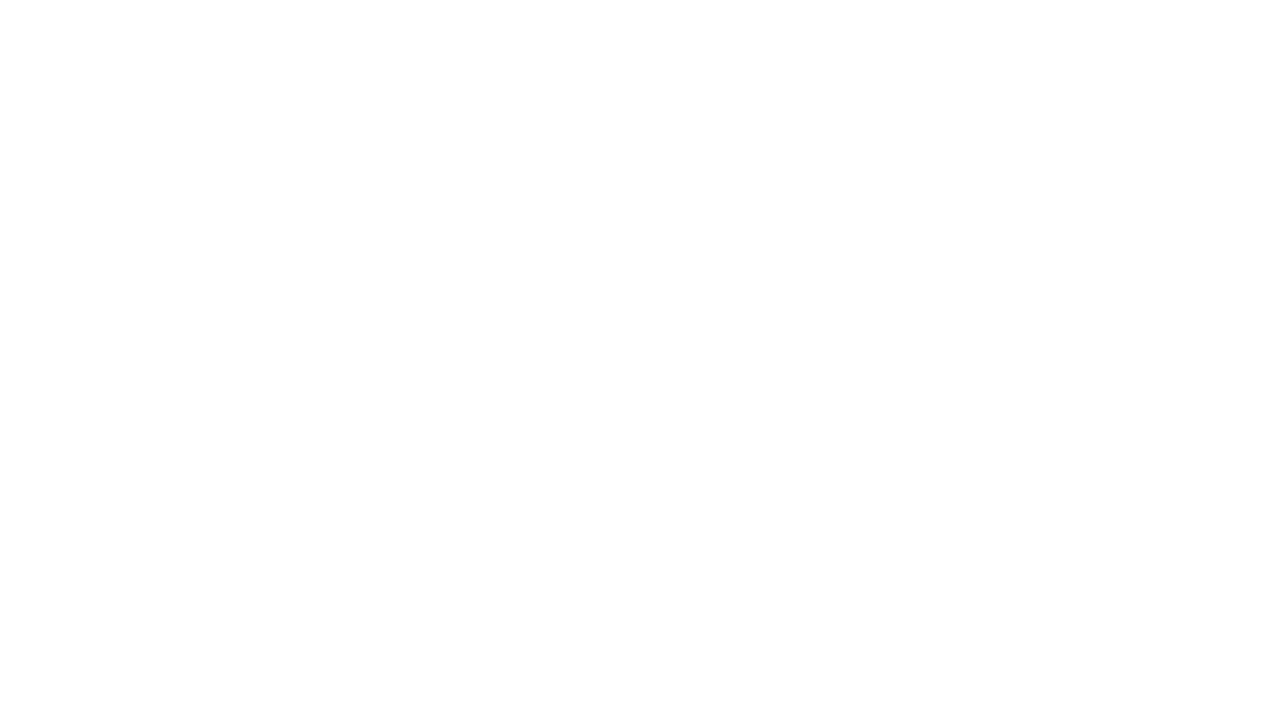

Re-located Resume link element after navigation
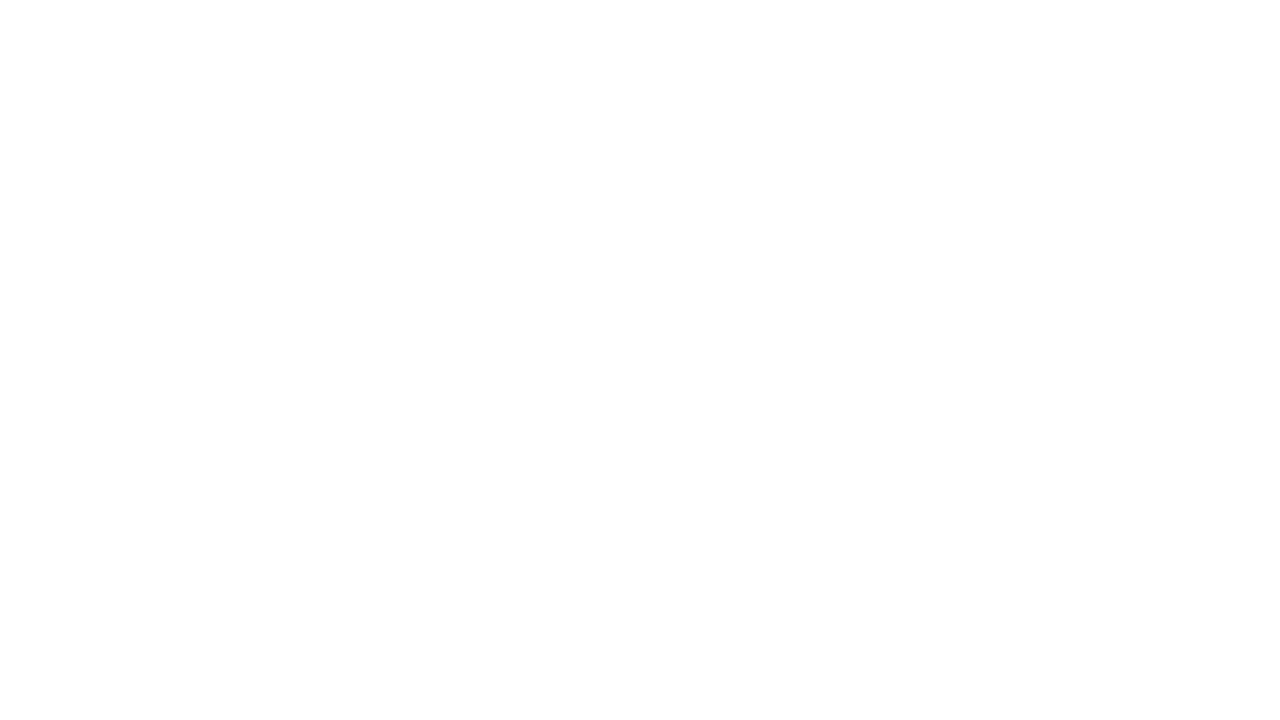

Exception occurred: Locator.hover: Timeout 60000ms exceeded.
Call log:
  - waiting for locator("//a[text()='Downloads']")
 on xpath=//a[text()='Downloads']
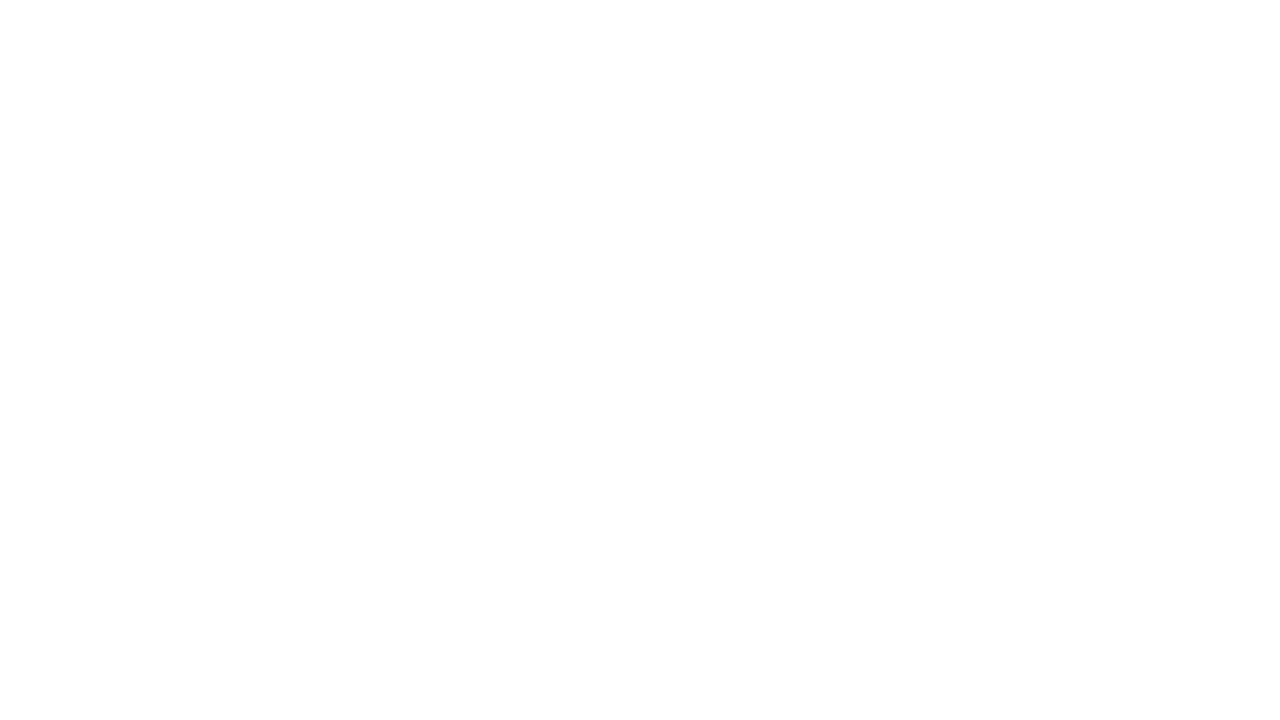

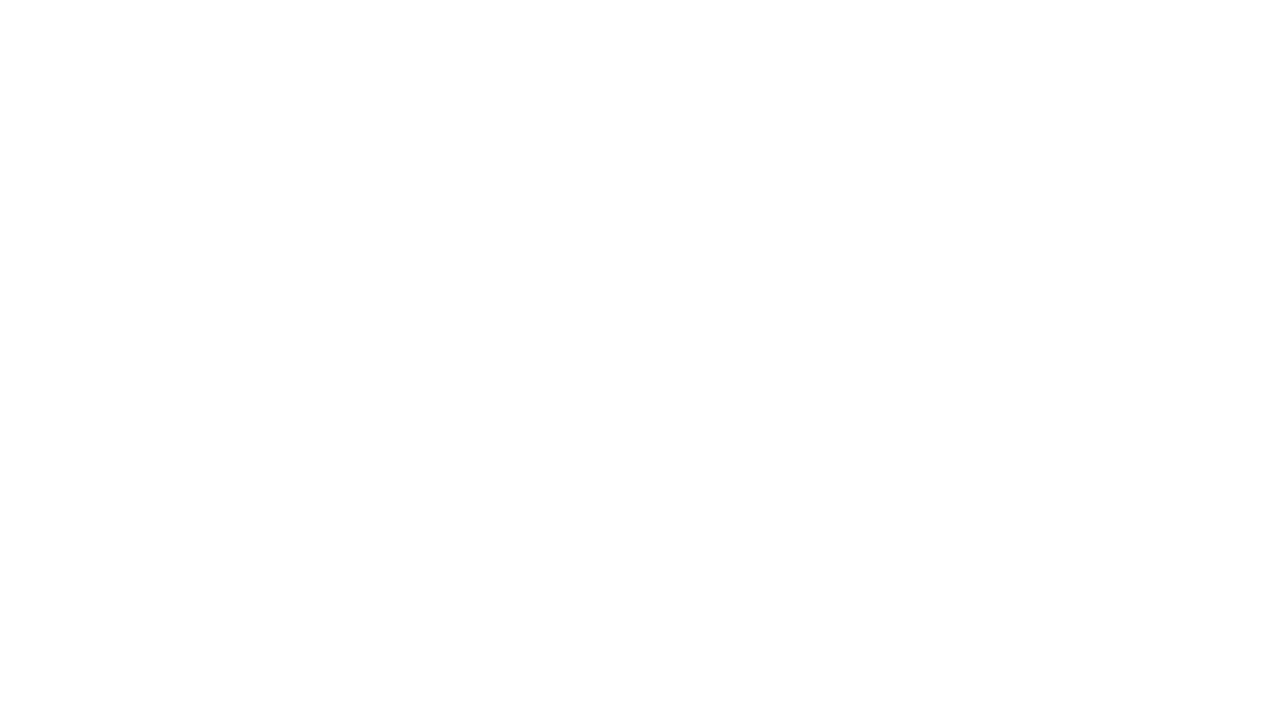